Tests the calculator's subtraction functionality with two calculations: 9-8=1 and 10-5=5

Starting URL: http://juliemr.github.io/protractor-demo/

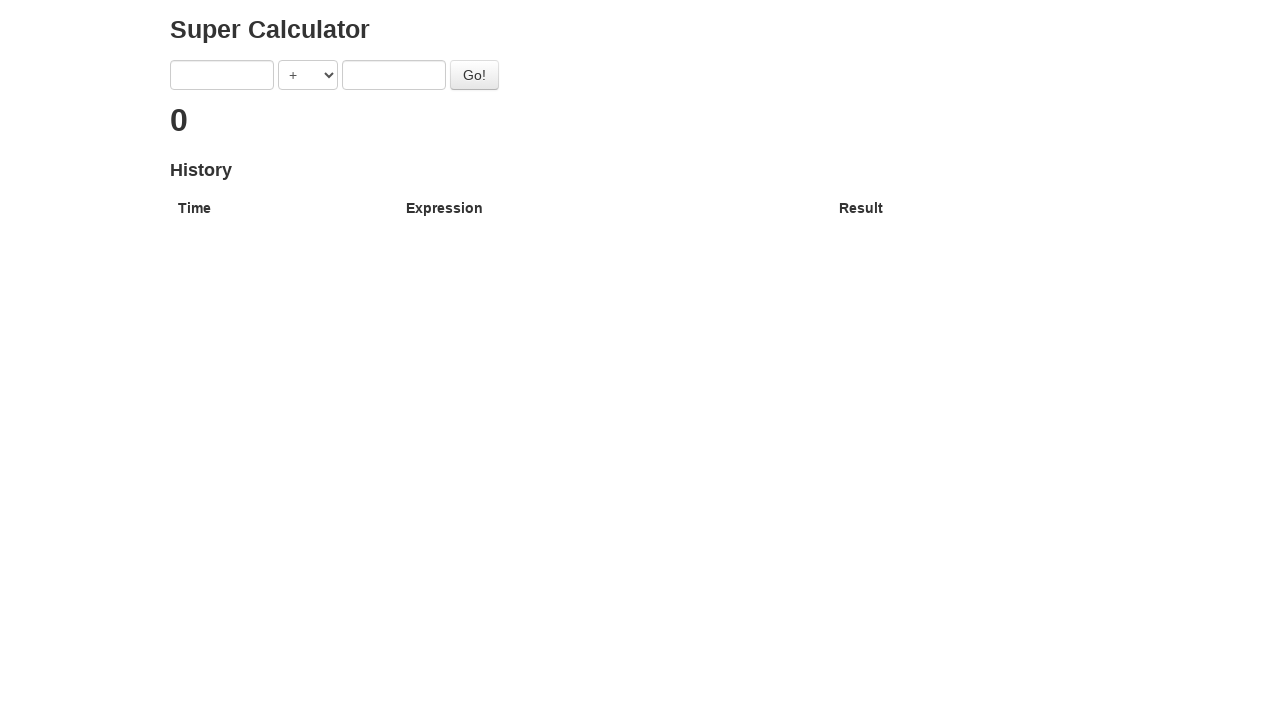

Filled first operand with 9 on input[ng-model='first']
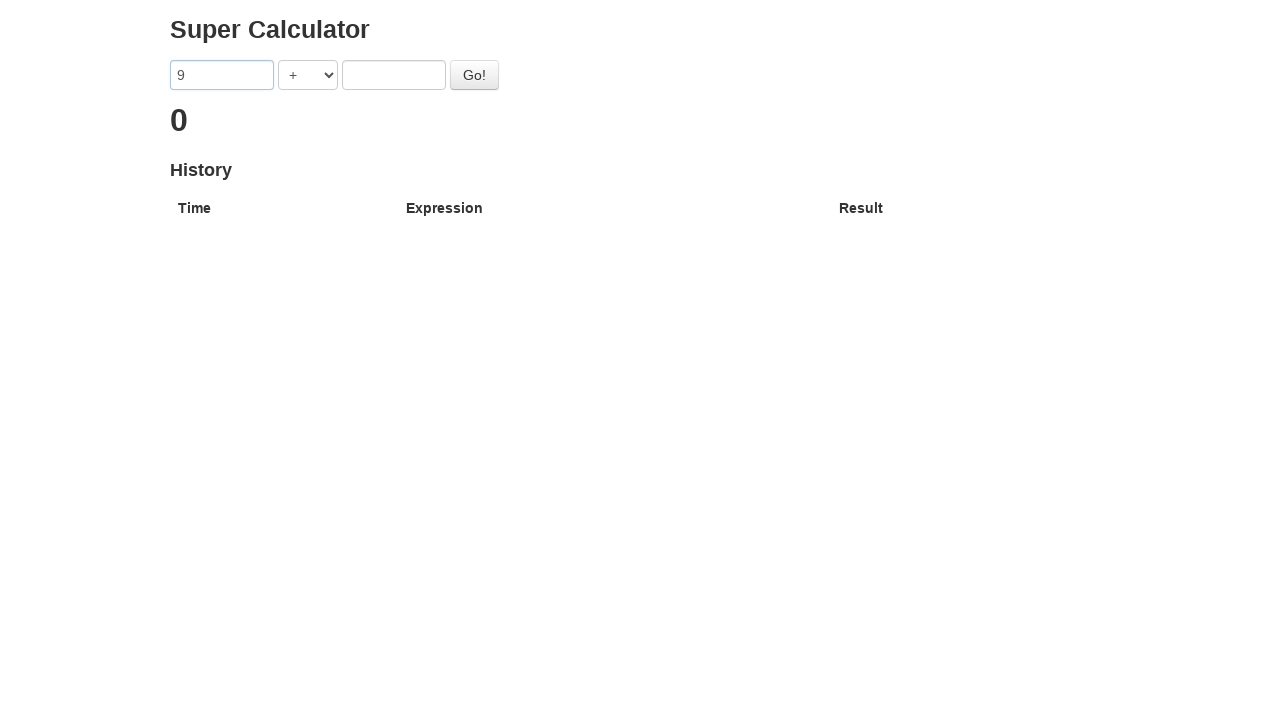

Selected subtraction operator on select[ng-model='operator']
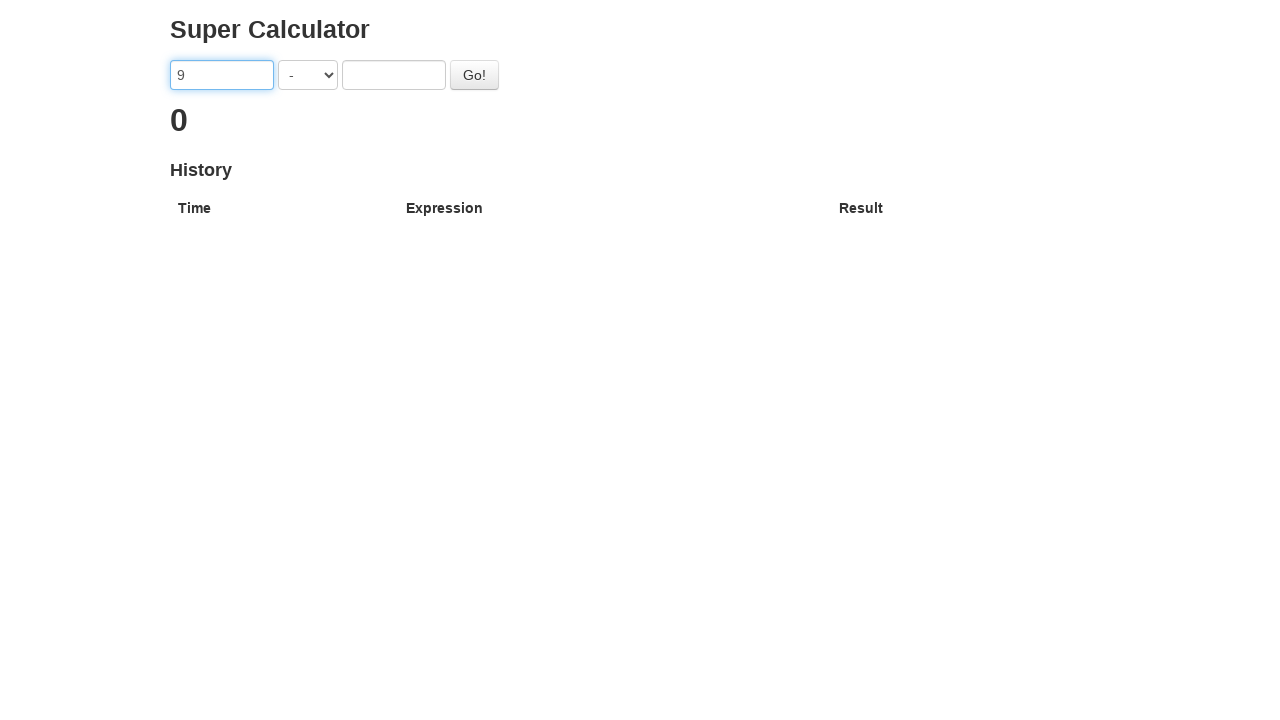

Filled second operand with 8 on input[ng-model='second']
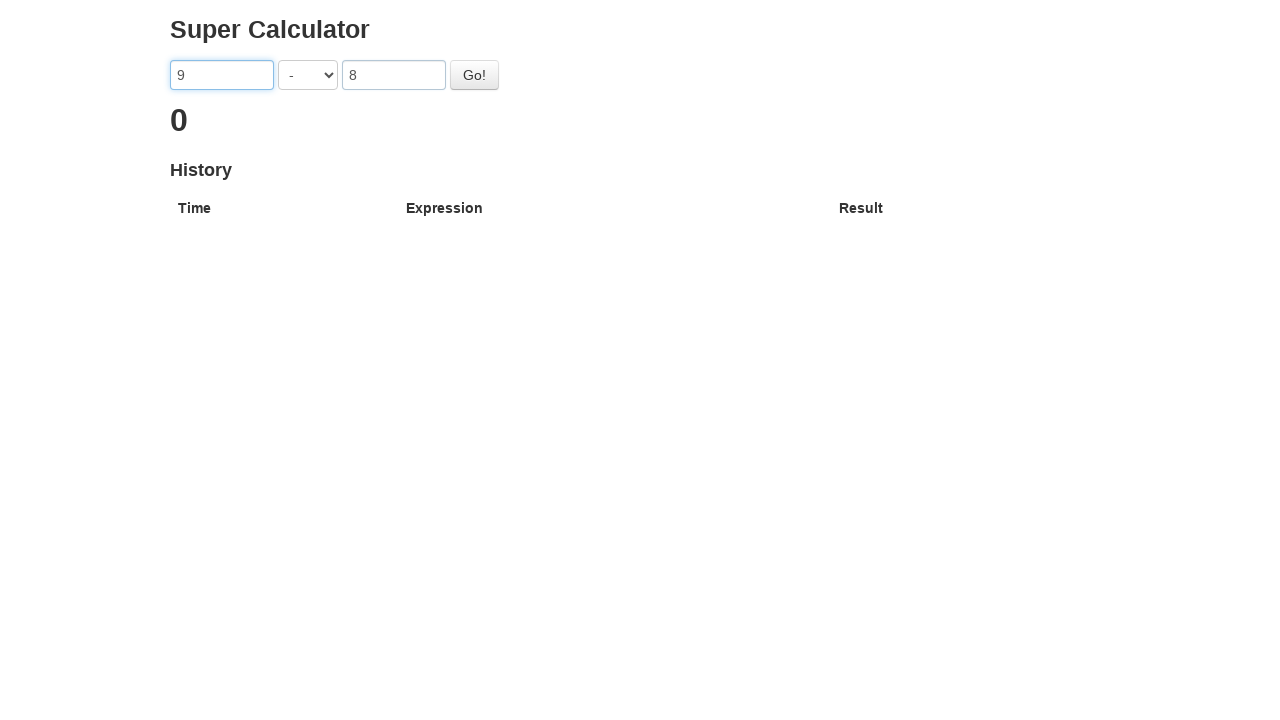

Clicked go button to calculate 9-8 at (474, 75) on #gobutton
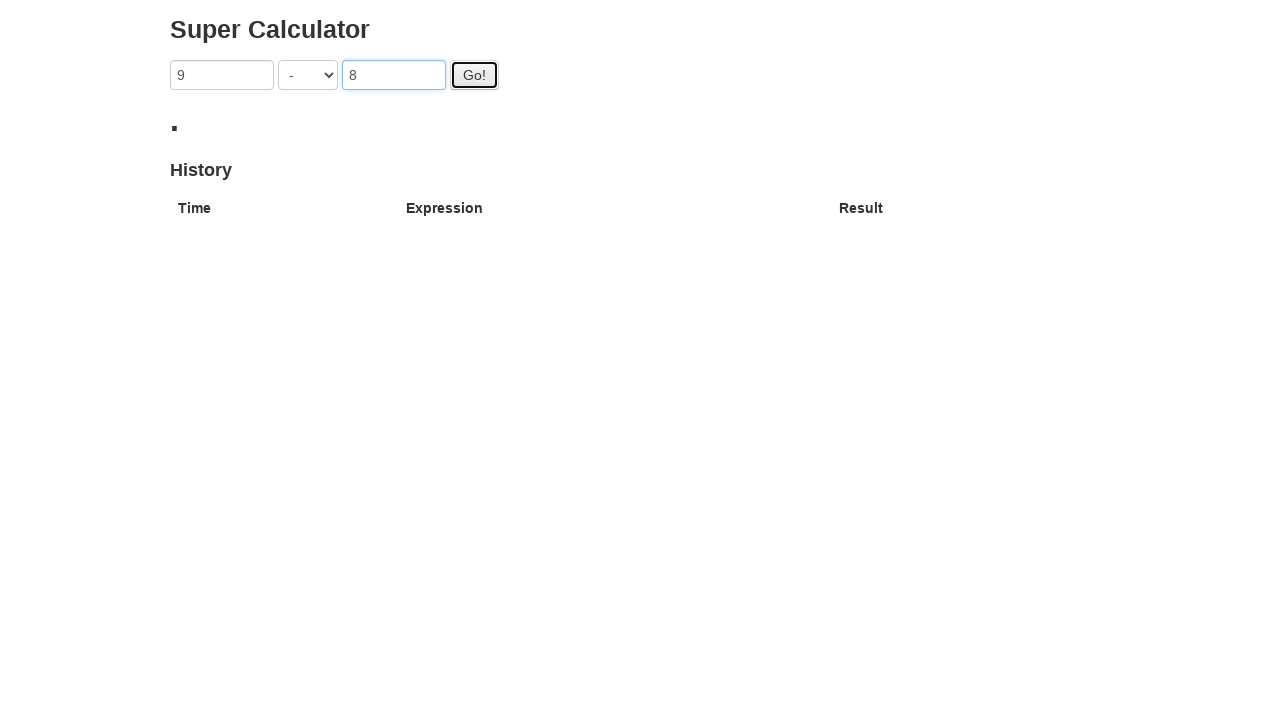

Result for first subtraction (9-8=1) displayed
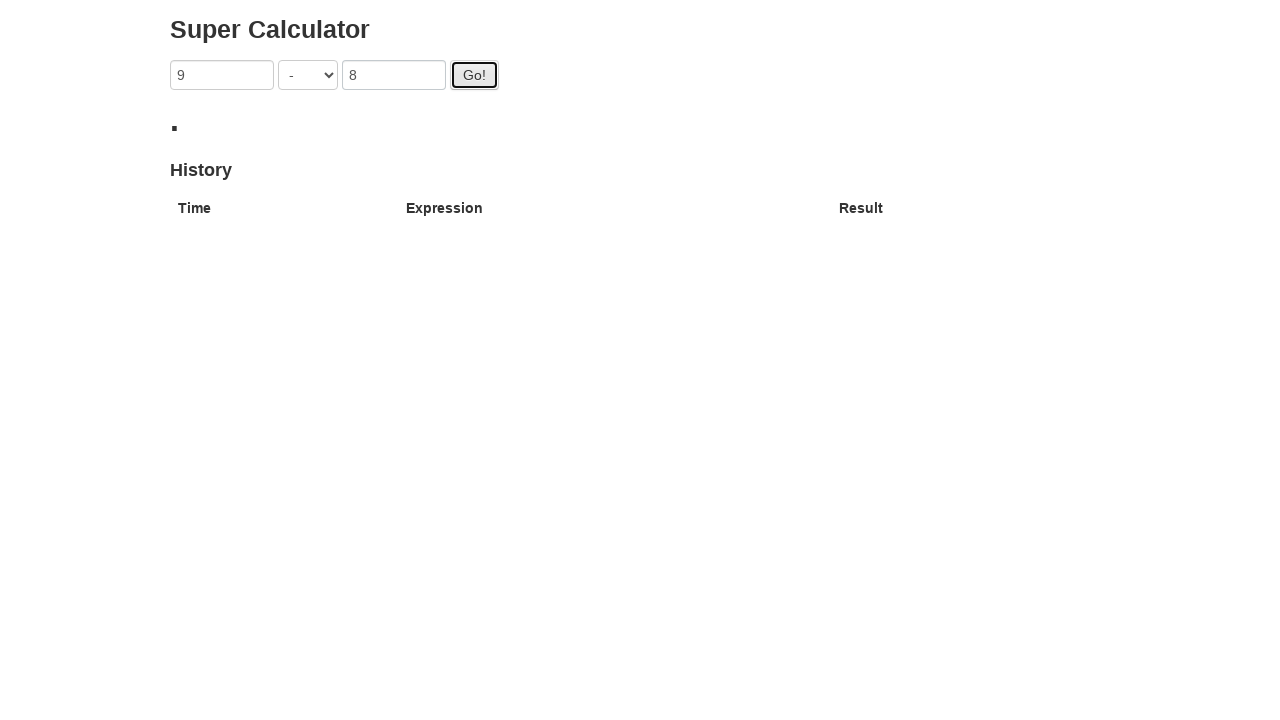

Filled first operand with 10 on input[ng-model='first']
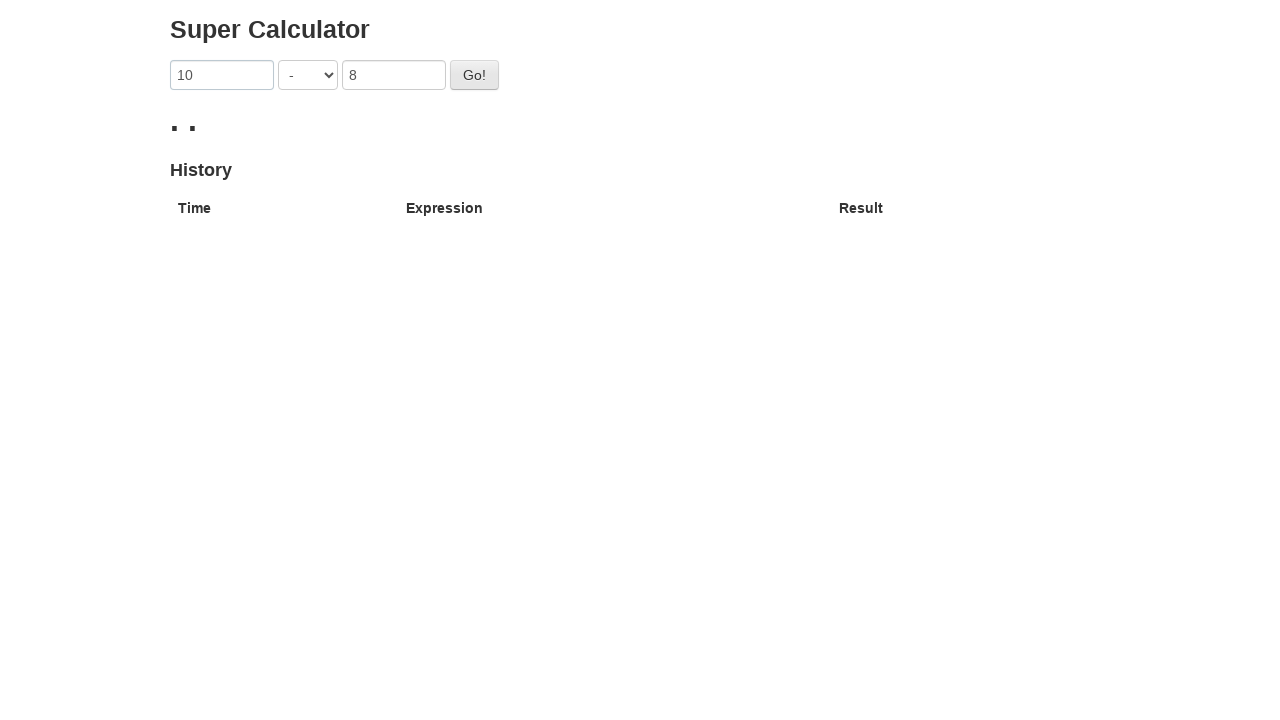

Selected subtraction operator on select[ng-model='operator']
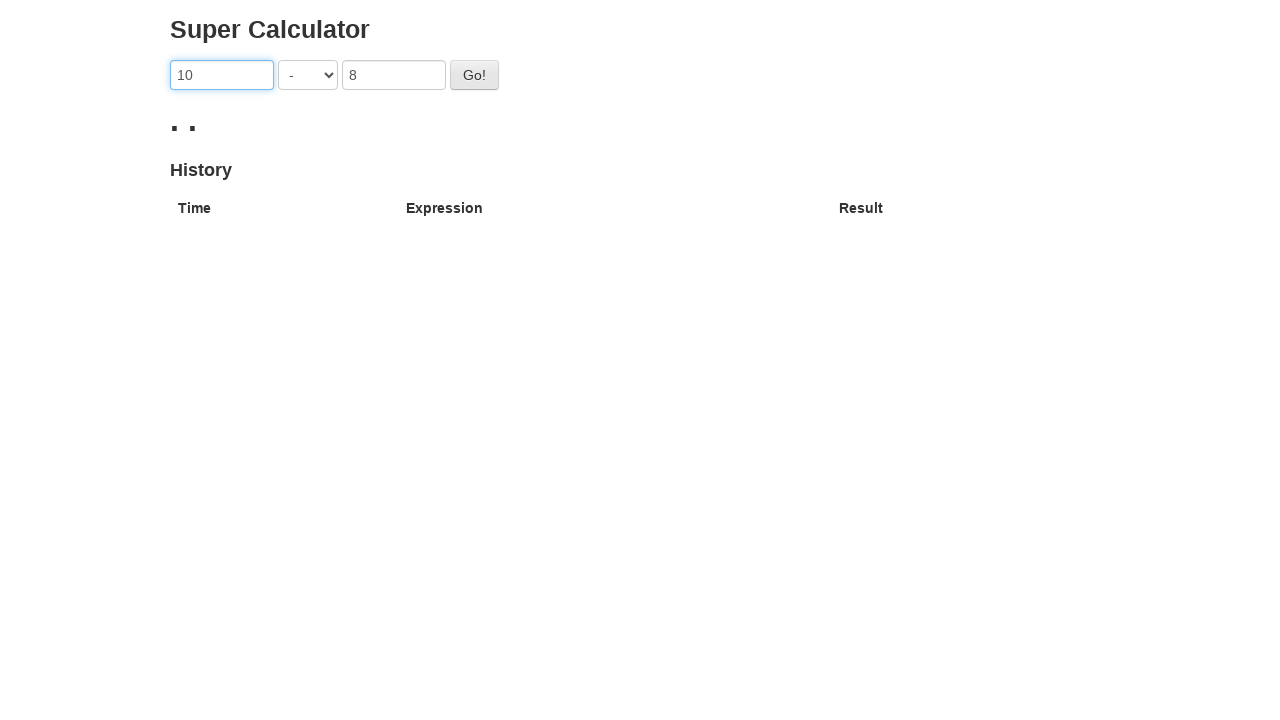

Filled second operand with 5 on input[ng-model='second']
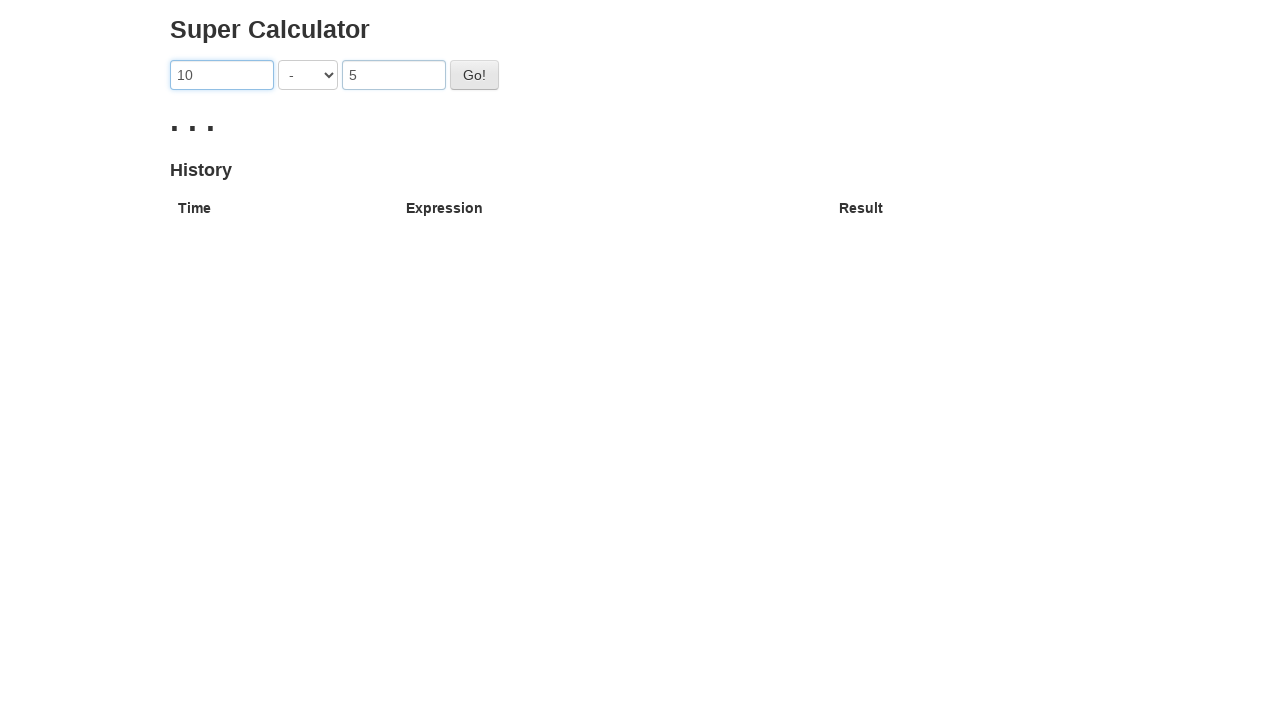

Clicked go button to calculate 10-5 at (474, 75) on #gobutton
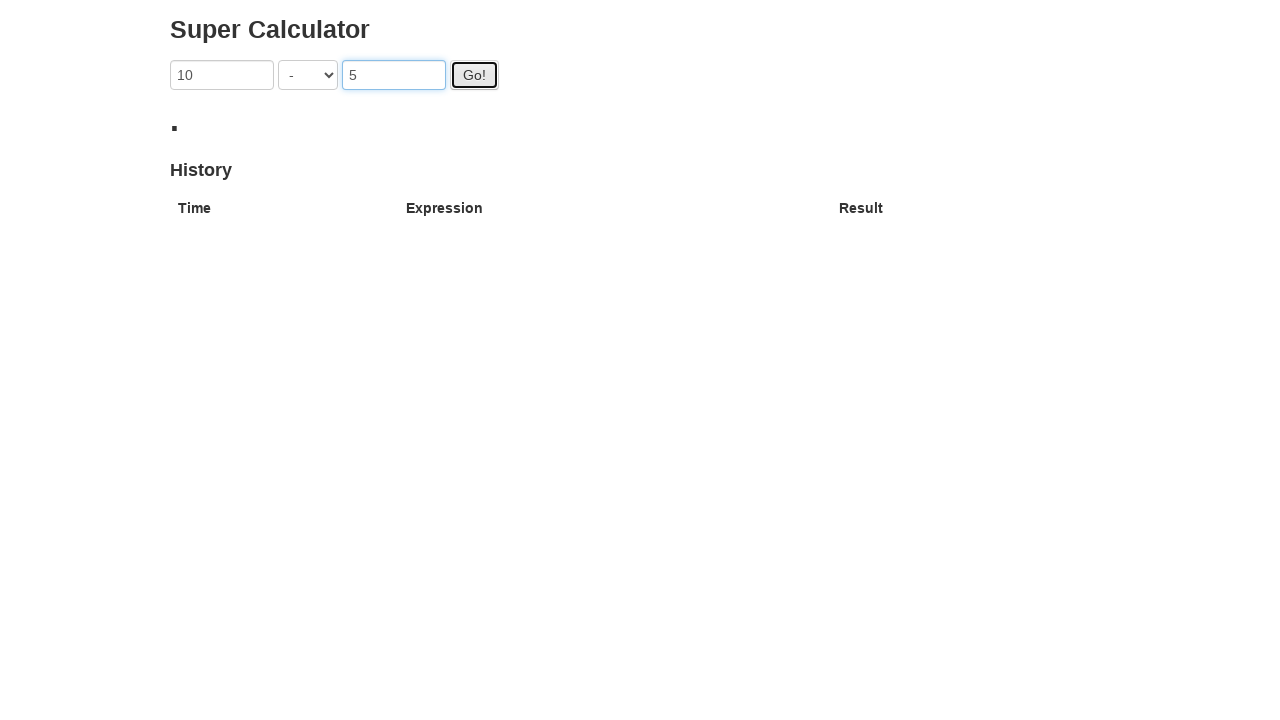

Result for second subtraction (10-5=5) displayed
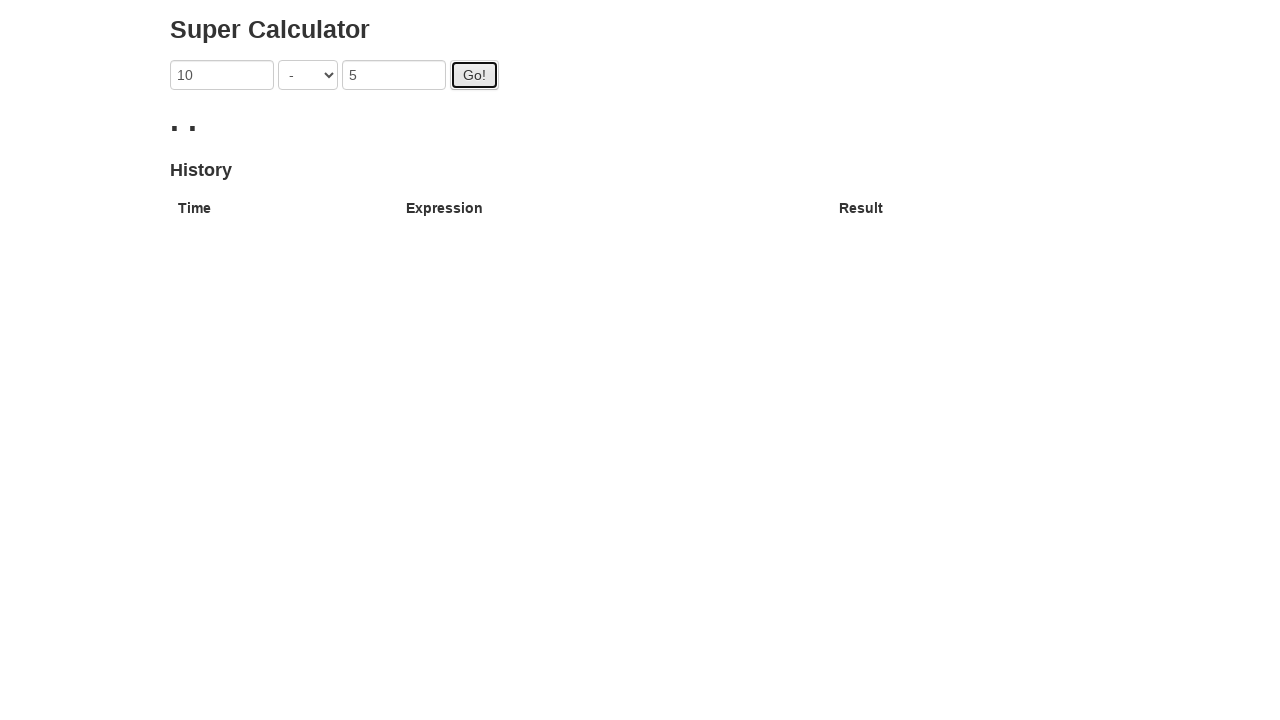

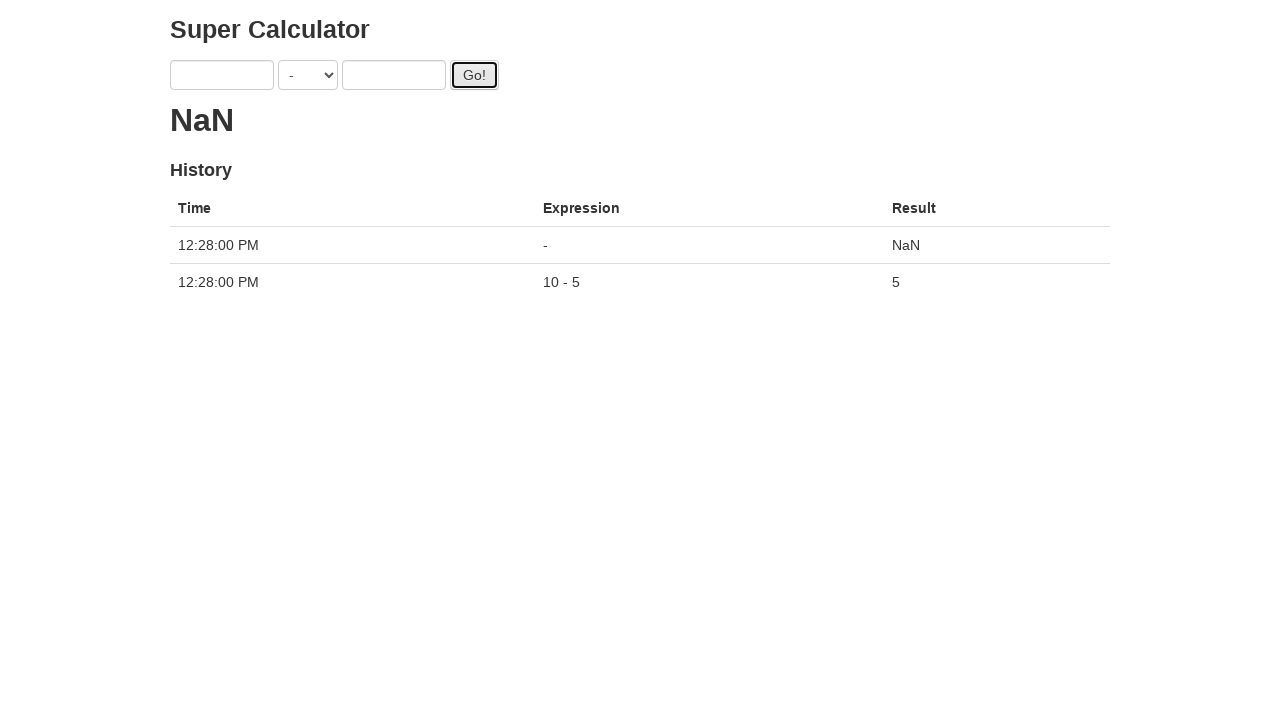